Tests that the phone text is visible on the page

Starting URL: https://www.demoblaze.com/cart.html

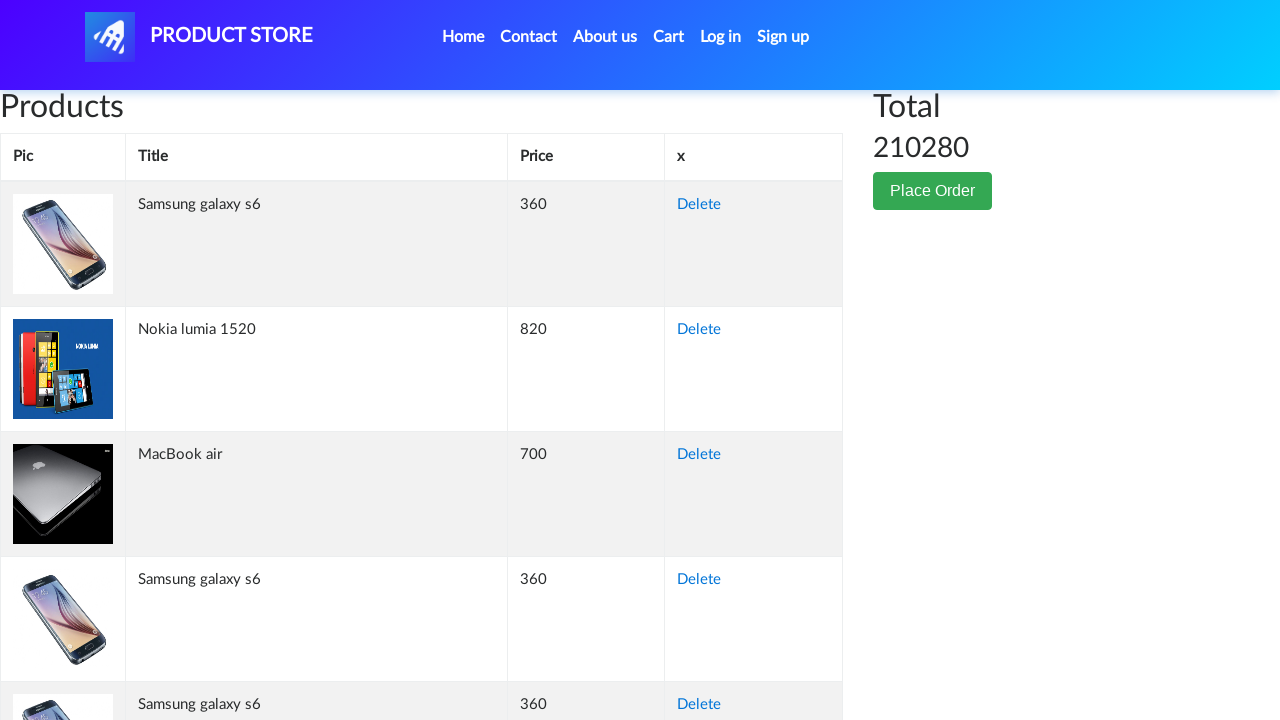

Navigated to cart page at https://www.demoblaze.com/cart.html
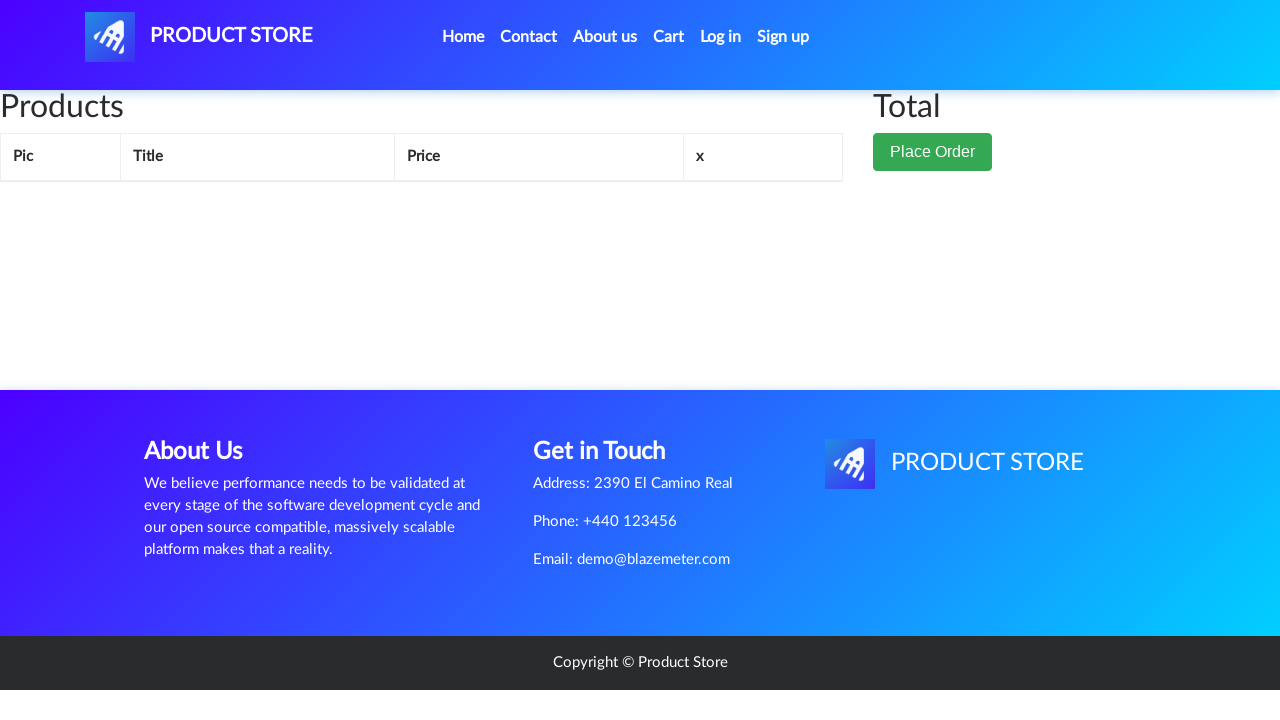

Verified that phone text 'Phone: +440 123456' is visible on the page
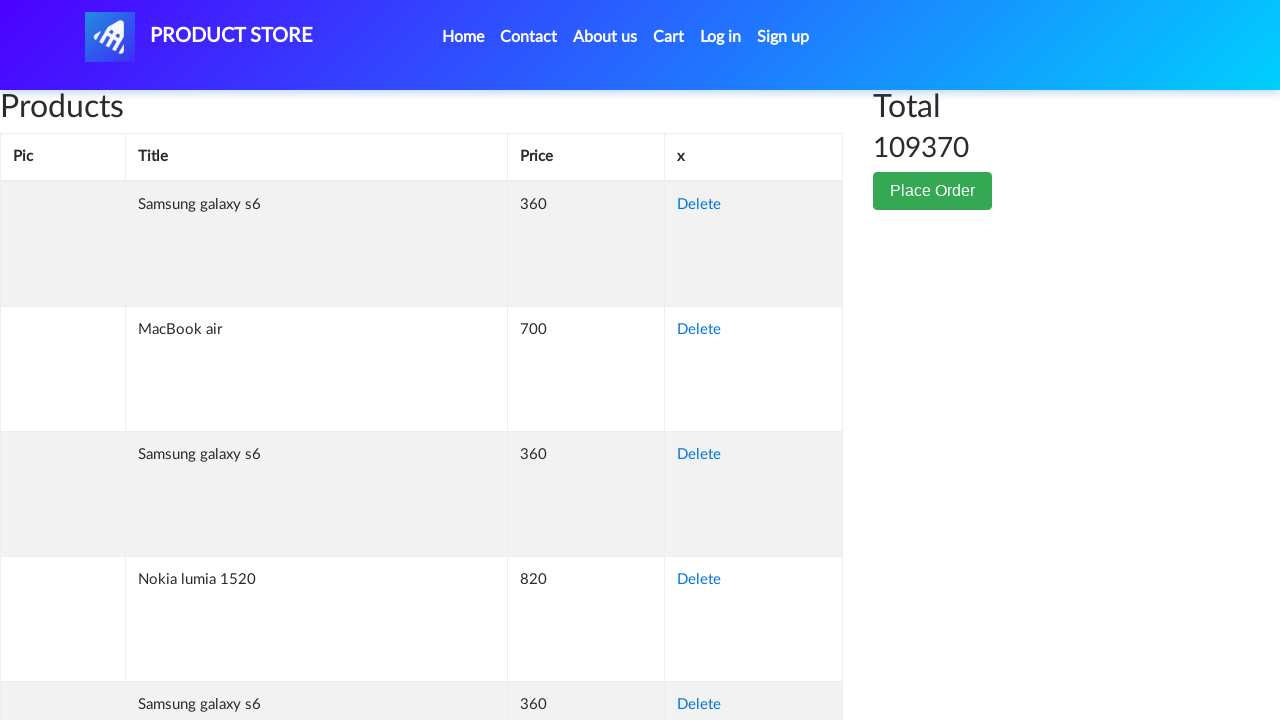

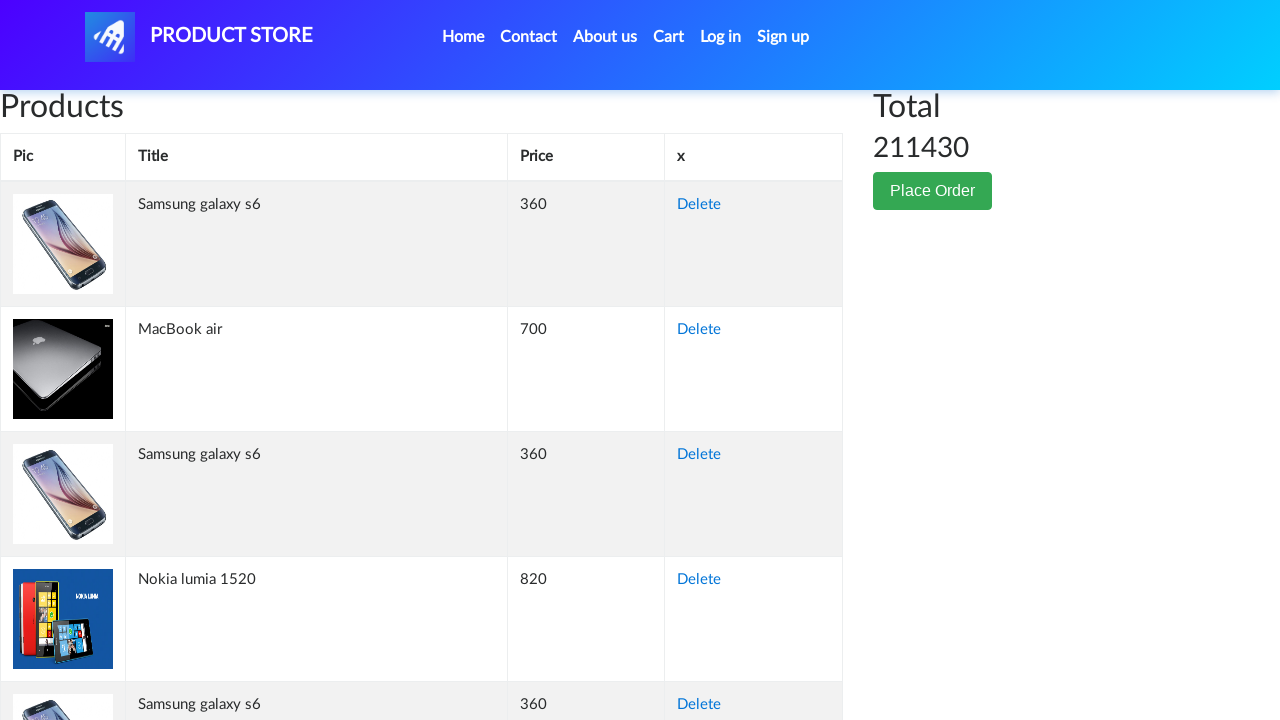